Tests multiple window handling by clicking a link that opens a new window, switching between the parent and child windows, and verifying content in each window

Starting URL: https://the-internet.herokuapp.com

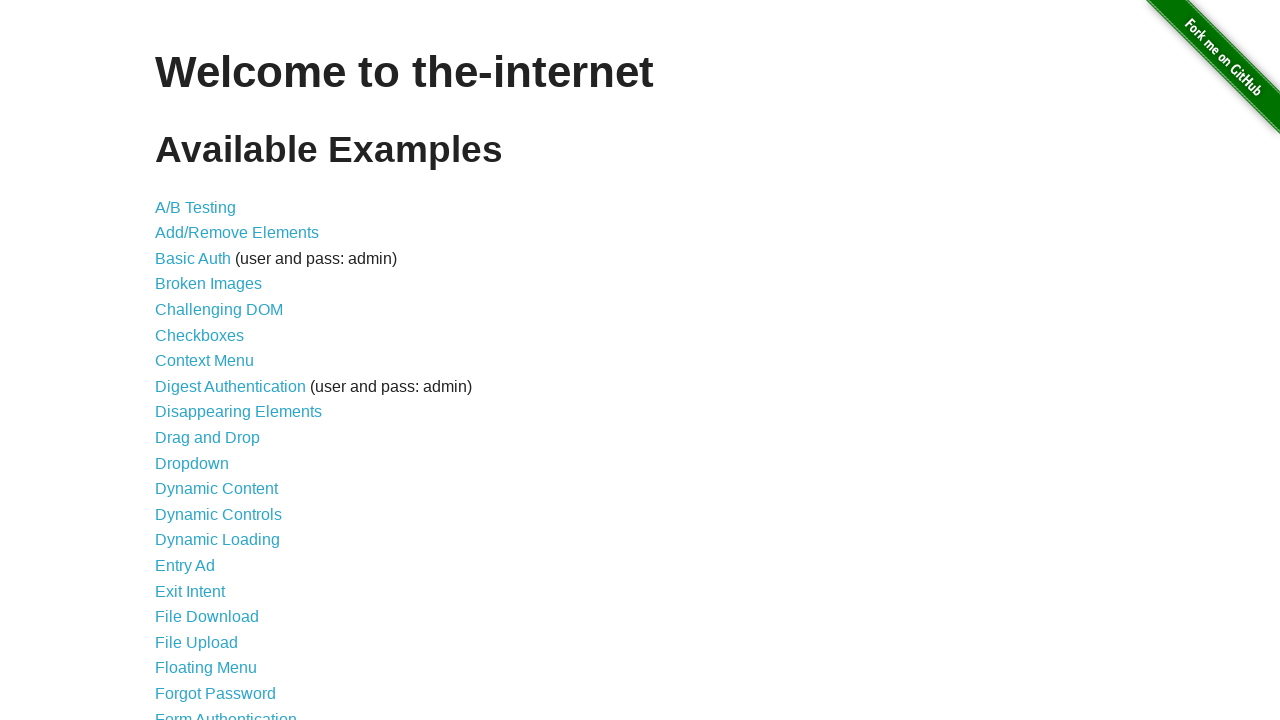

Clicked on 'Multiple Windows' link at (218, 369) on a[href='/windows']
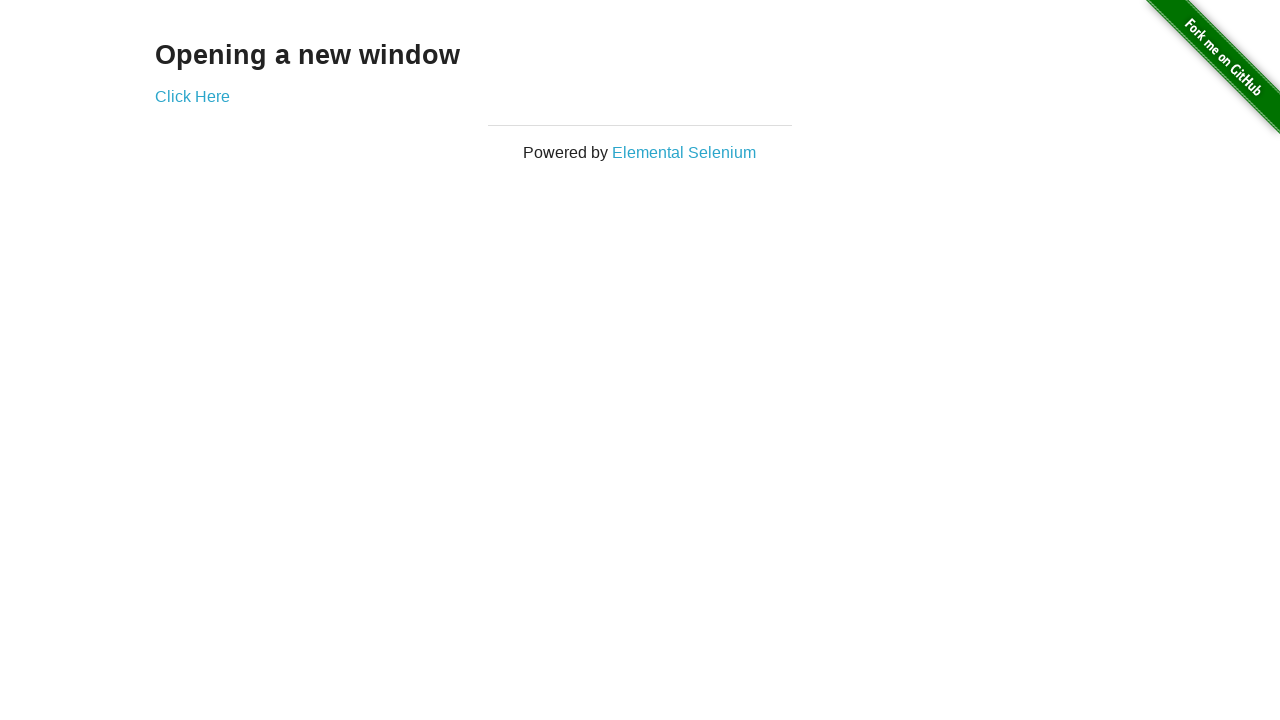

Clicked 'Click Here' link to open new window at (192, 96) on a[href='/windows/new']
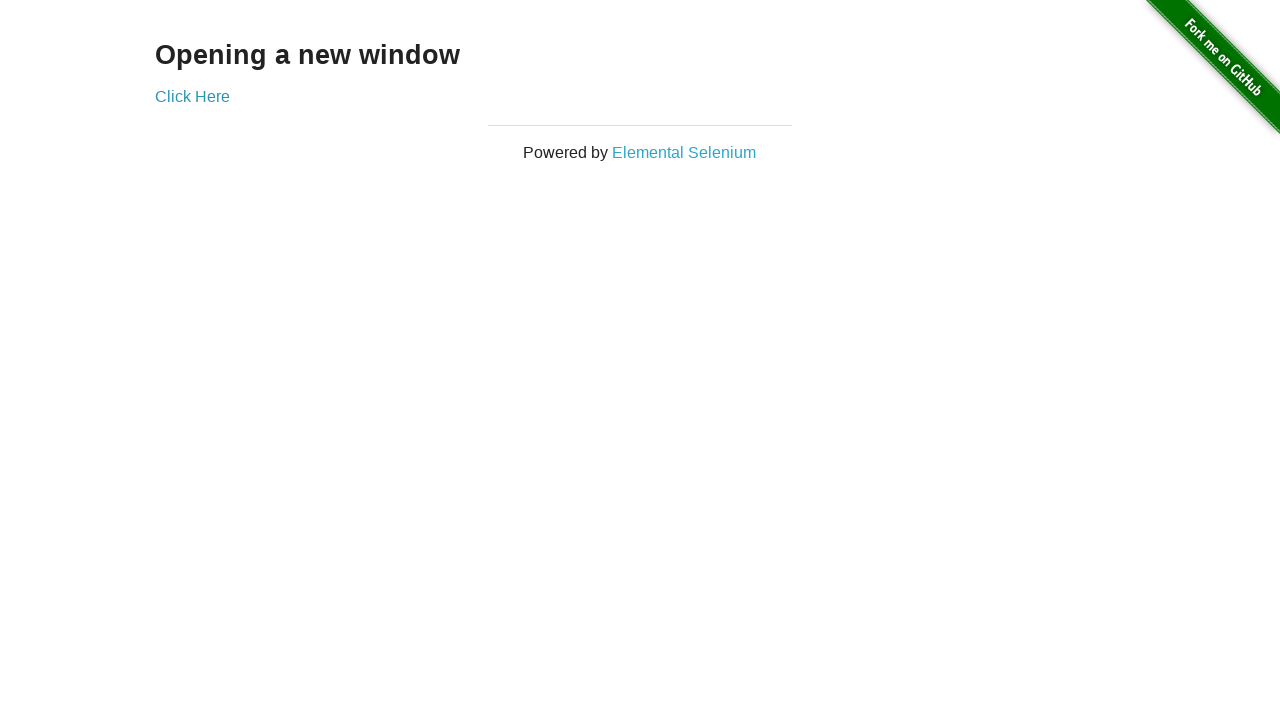

Captured new child window page object
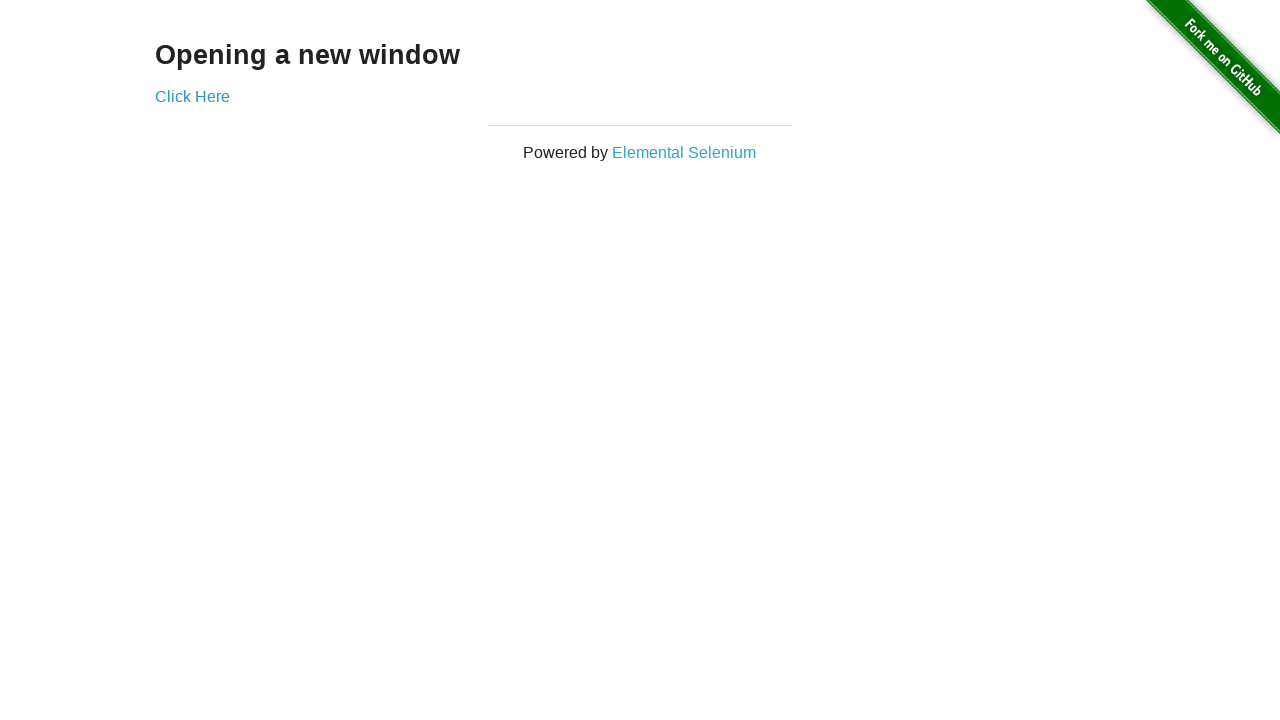

Child window loaded and h3 element found
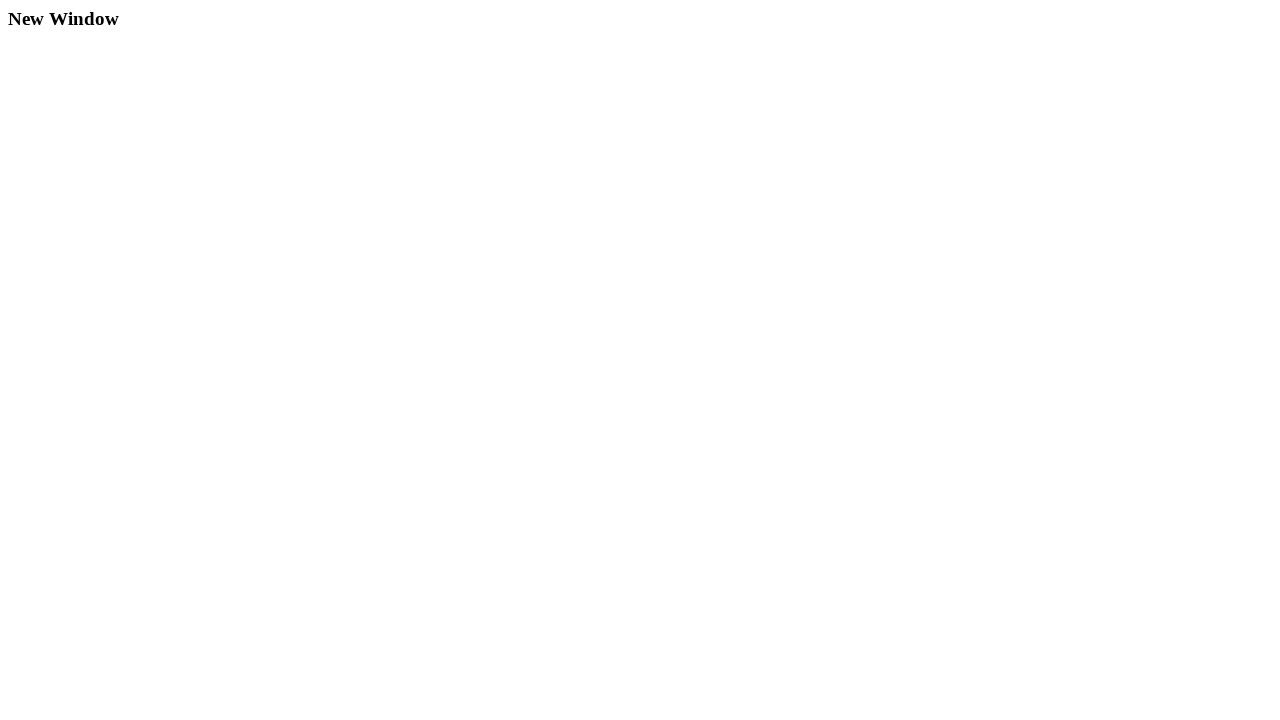

Switched focus back to parent window
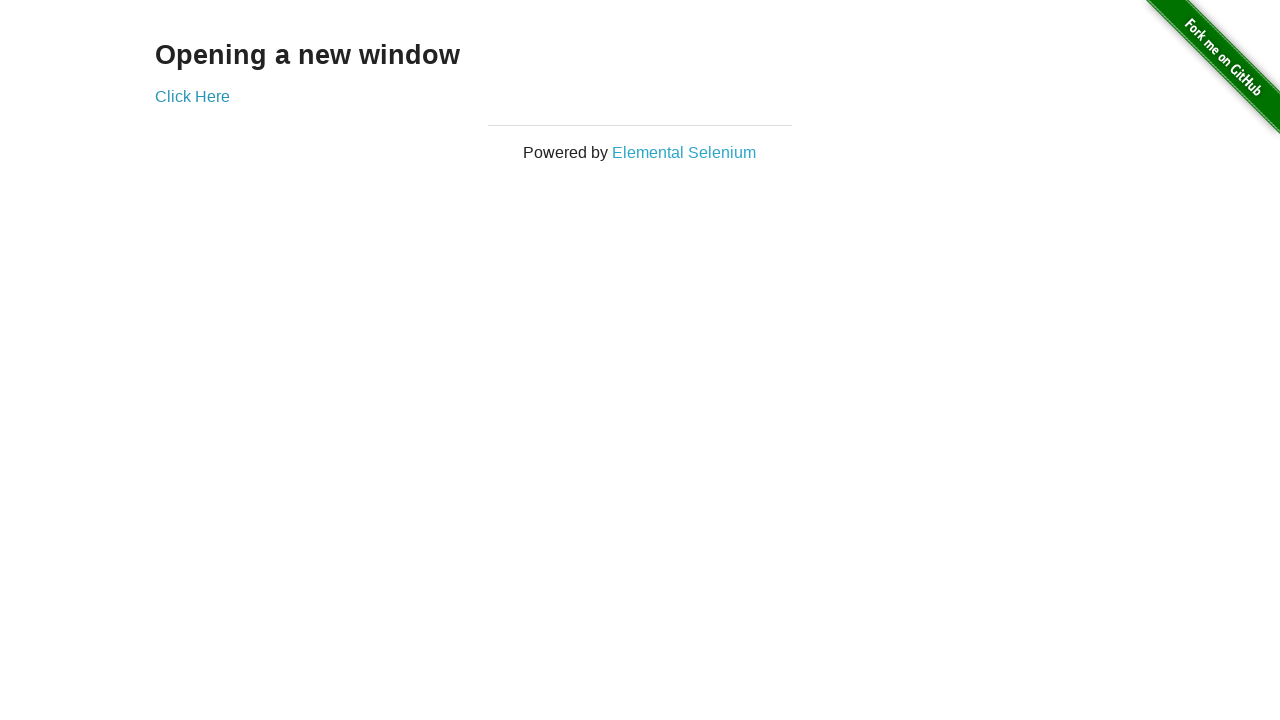

Parent window h3 element found and verified
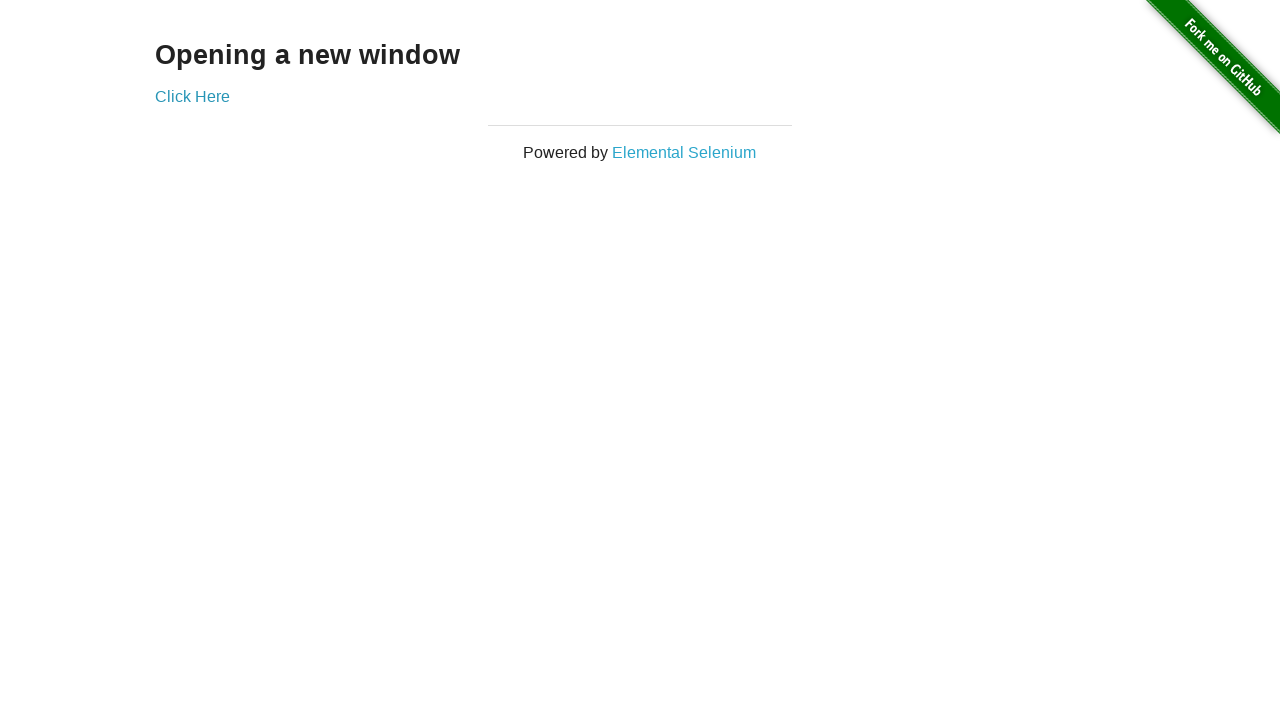

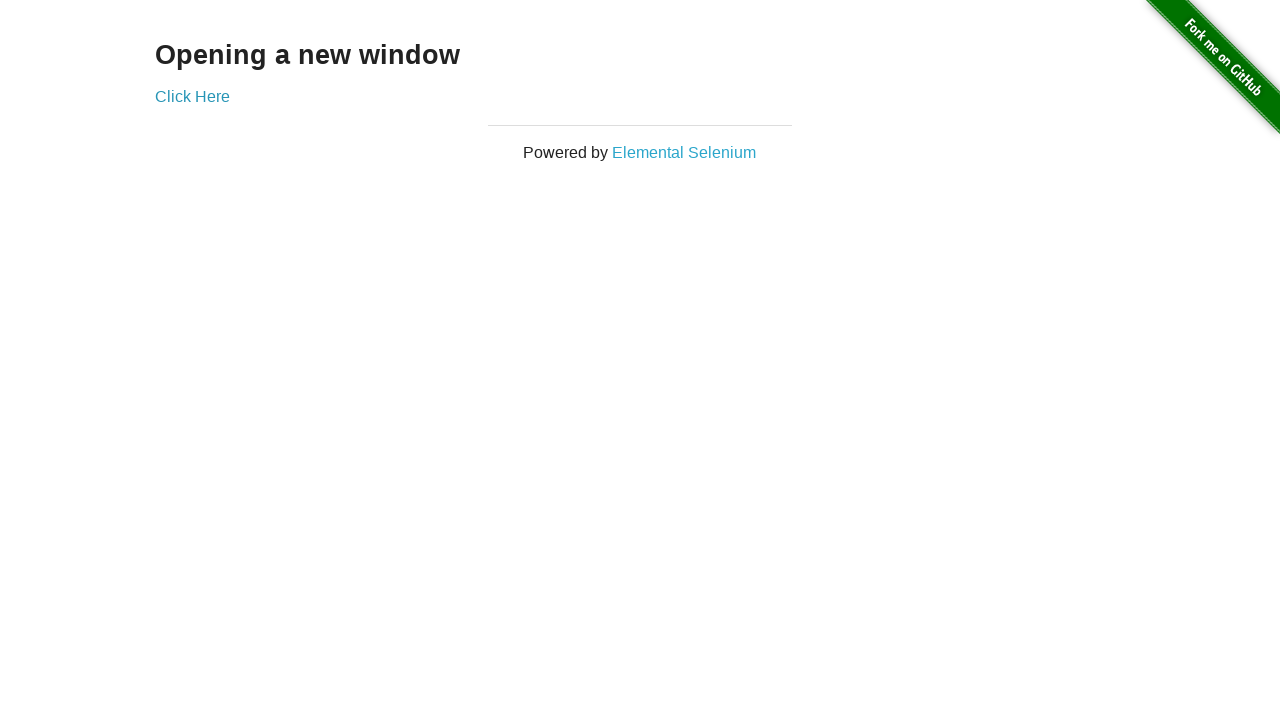